Tests jQuery UI datepicker functionality by entering a date value into the date input field within an iframe

Starting URL: https://jqueryui.com/datepicker/

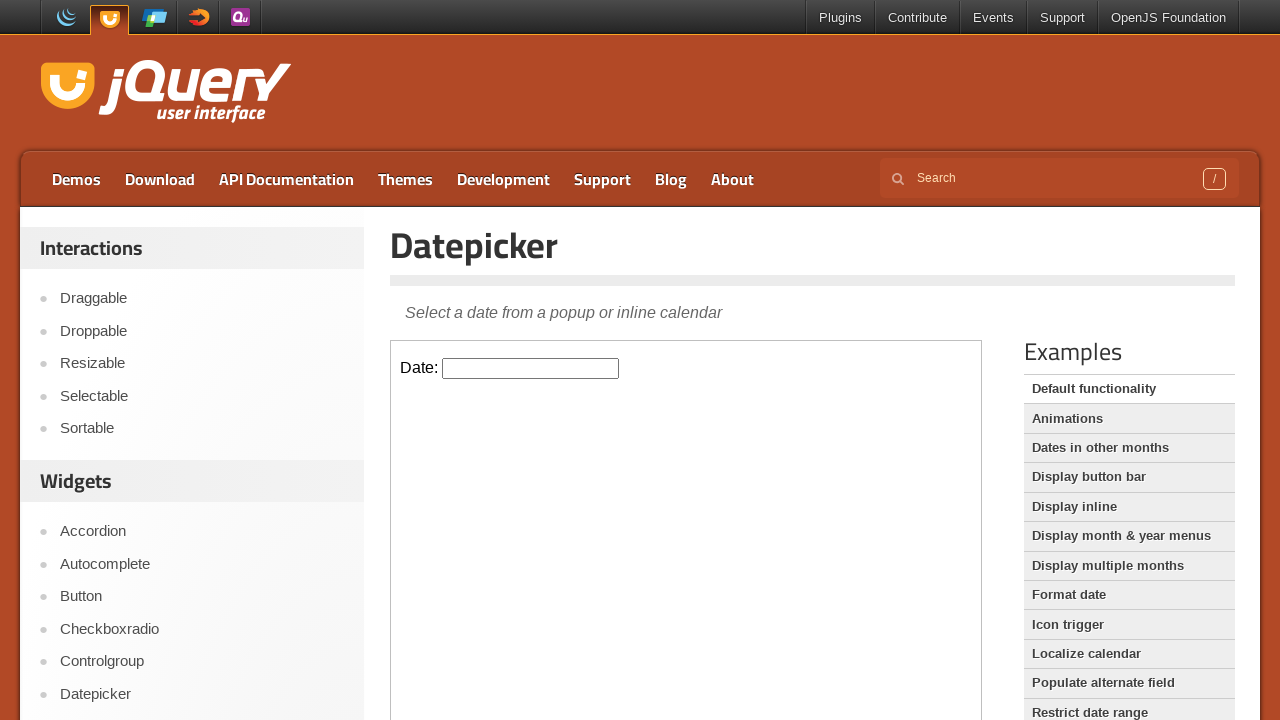

Located the demo frame containing the datepicker
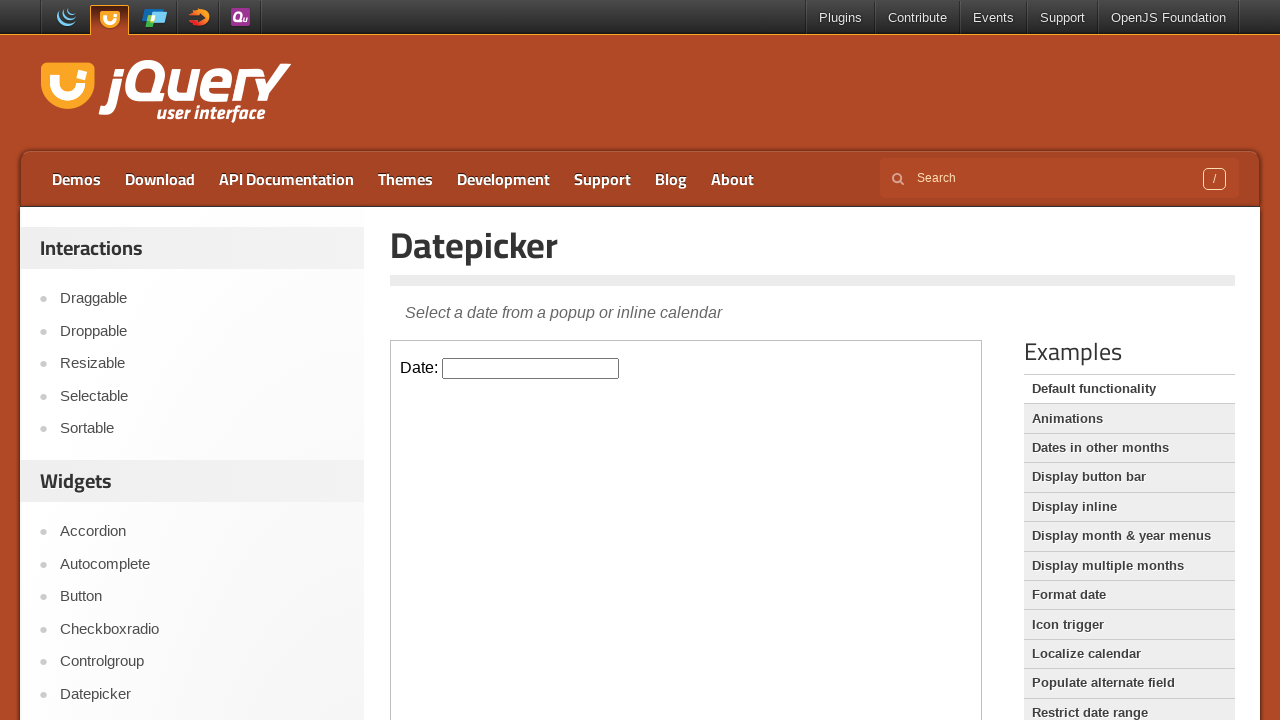

Filled datepicker input field with date 12/25/1961 on .demo-frame >> internal:control=enter-frame >> #datepicker
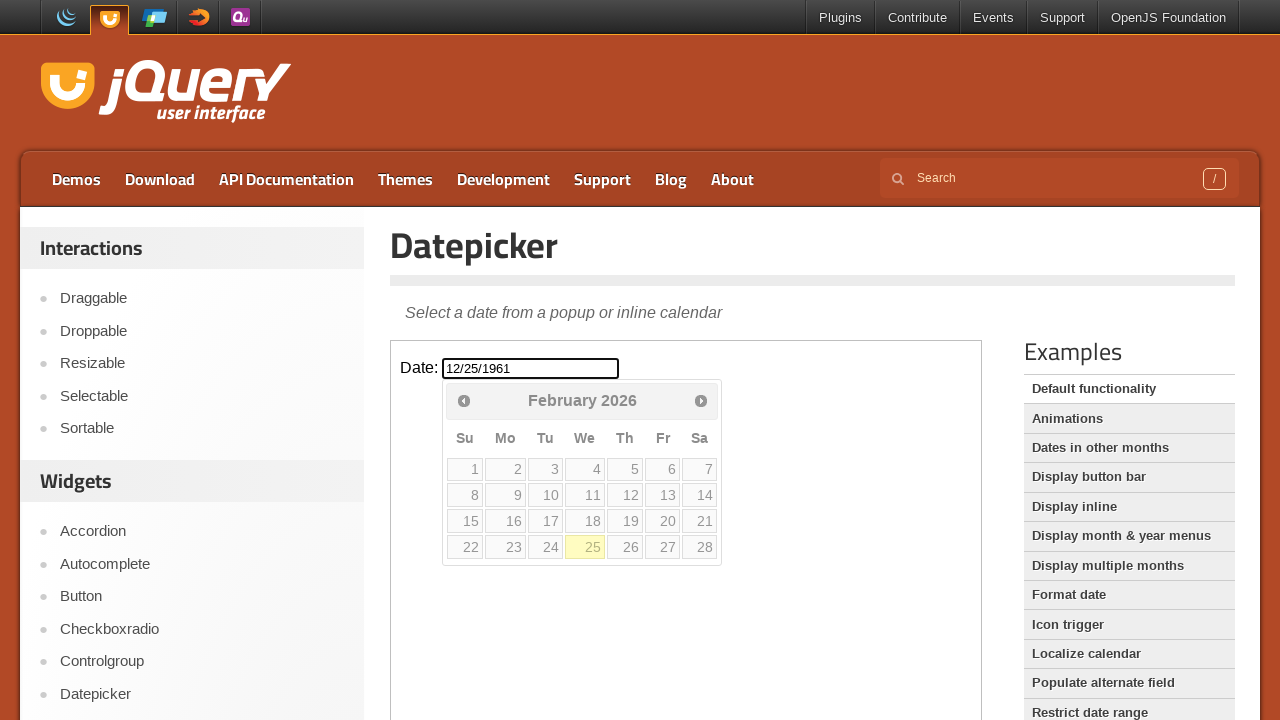

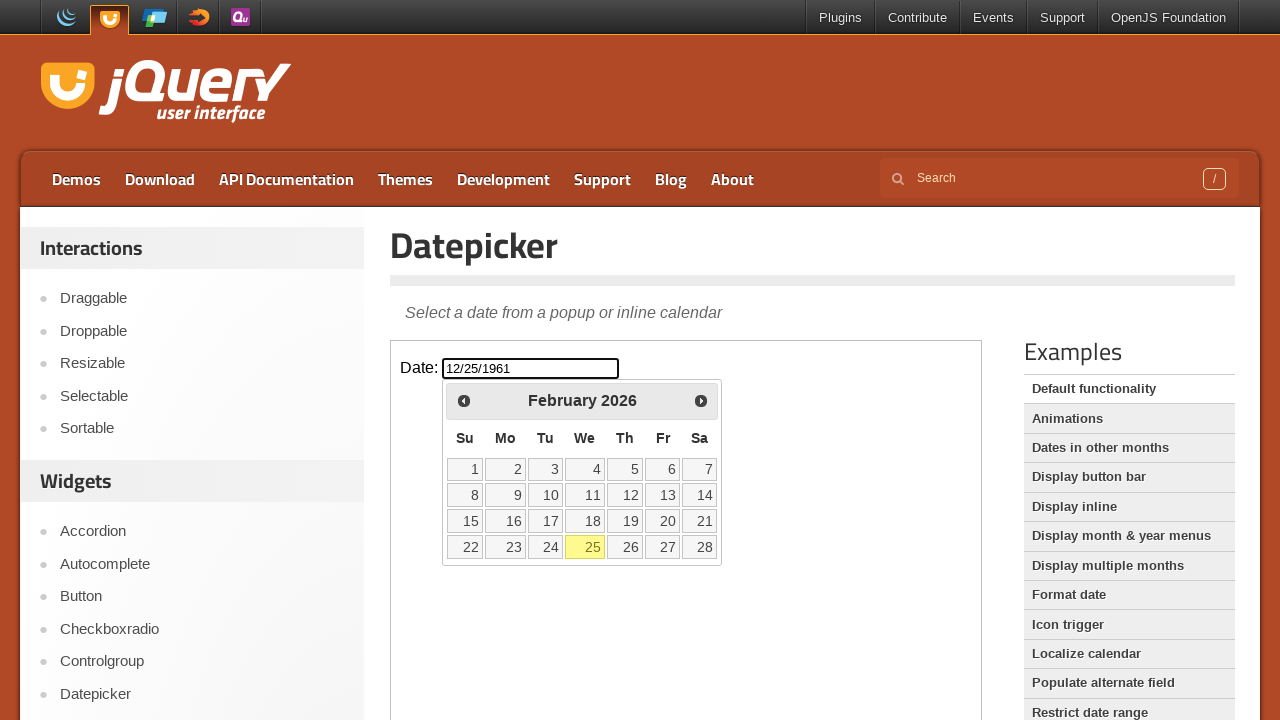